Tests alert functionality on sweetalert.js.org by triggering both native JavaScript alerts and SweetAlert modals, then verifying their messages and dismissing them

Starting URL: https://sweetalert.js.org/

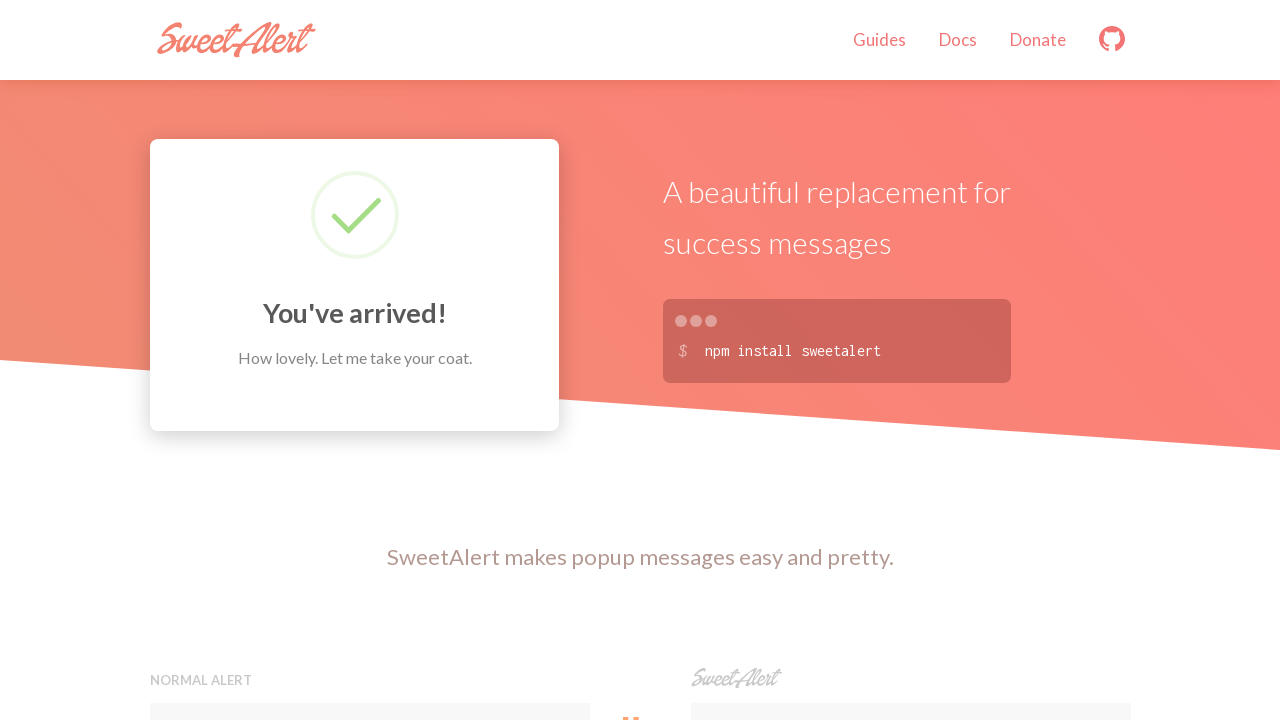

Clicked button to trigger native JavaScript alert at (370, 360) on xpath=//button[contains(@onclick,'alert')]
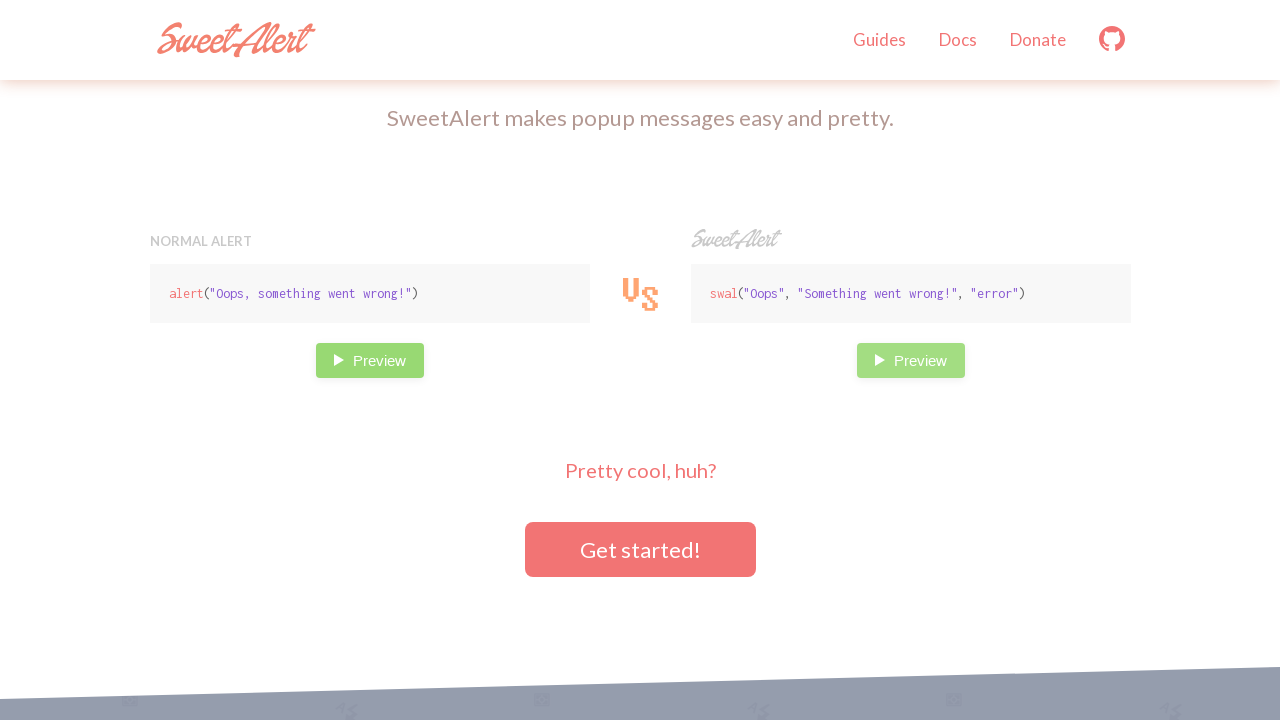

Set up dialog handler to accept native alert
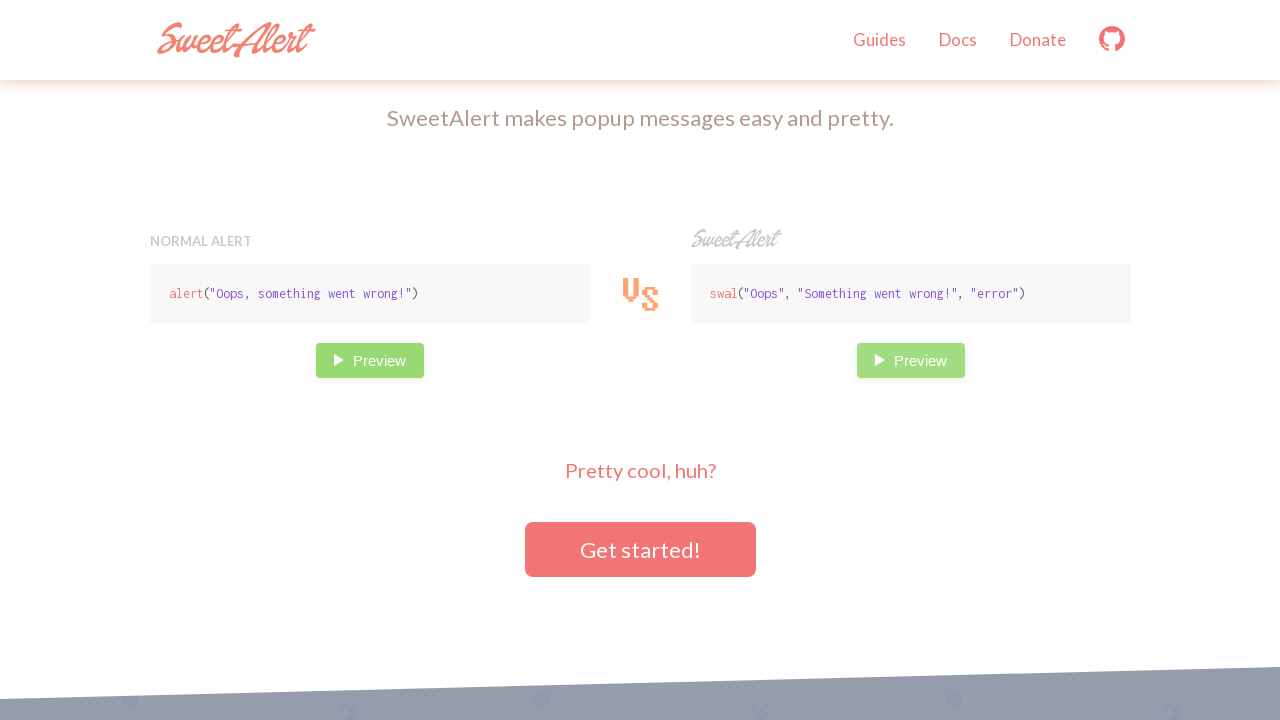

Clicked button to trigger SweetAlert modal at (910, 360) on xpath=//button[contains(@onclick,'swal')]
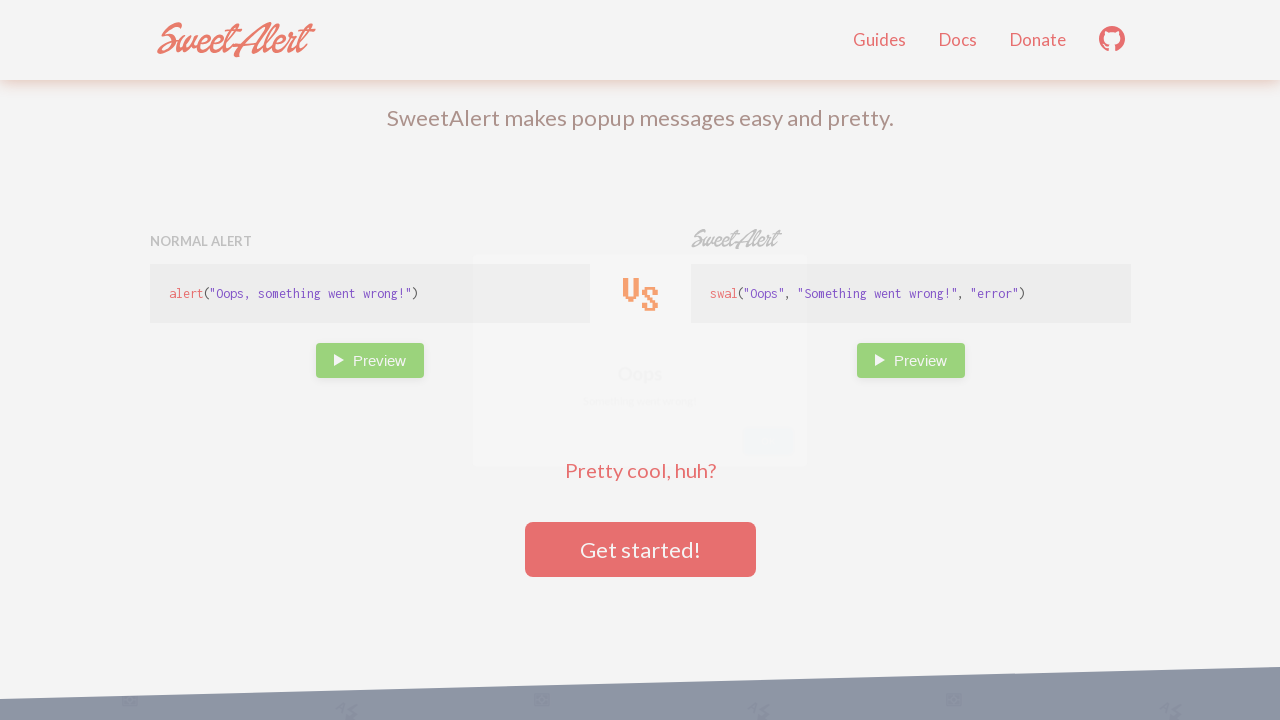

SweetAlert modal appeared with message text
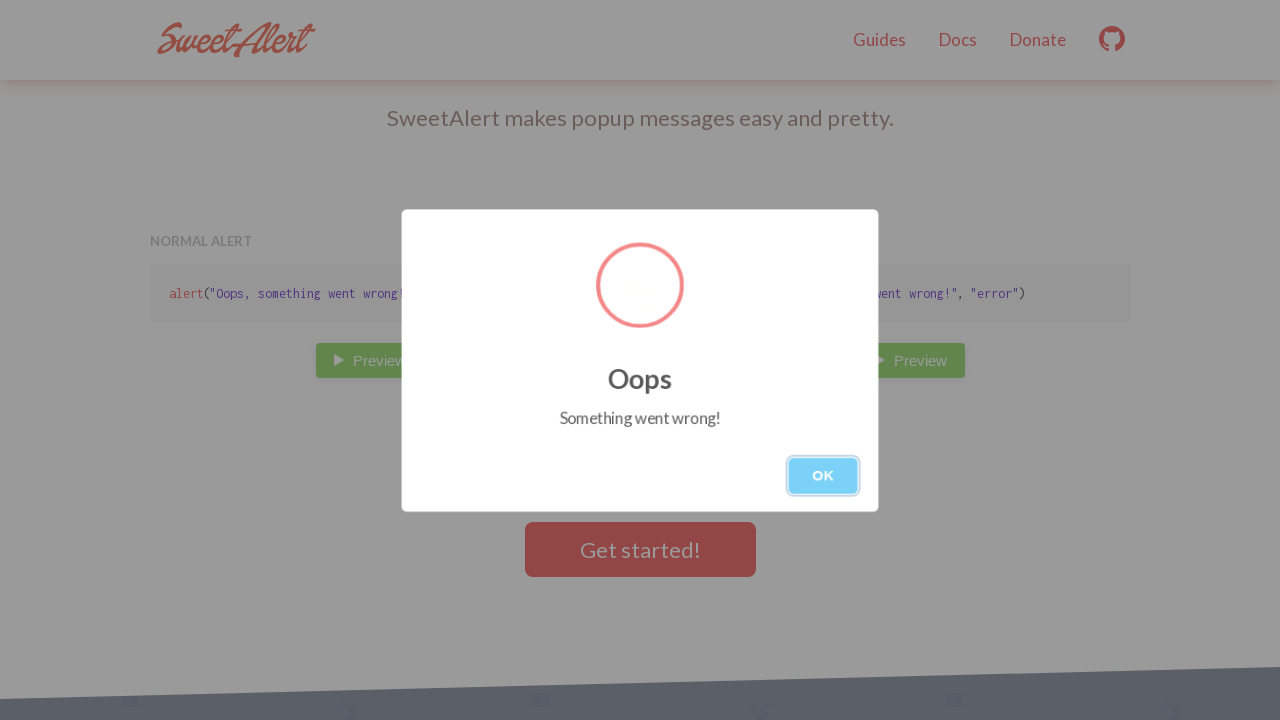

Verified SweetAlert message text is 'Something went wrong!'
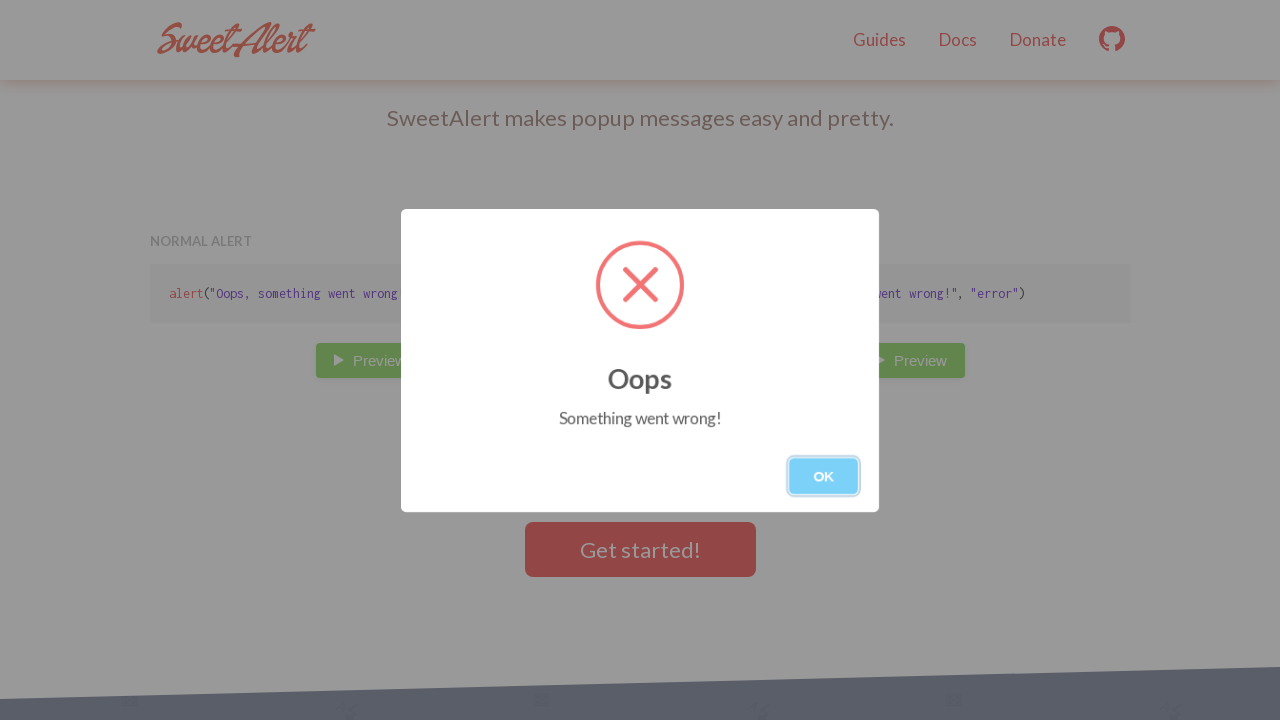

Clicked OK button to dismiss SweetAlert modal at (824, 476) on xpath=//button[@class='swal-button swal-button--confirm']
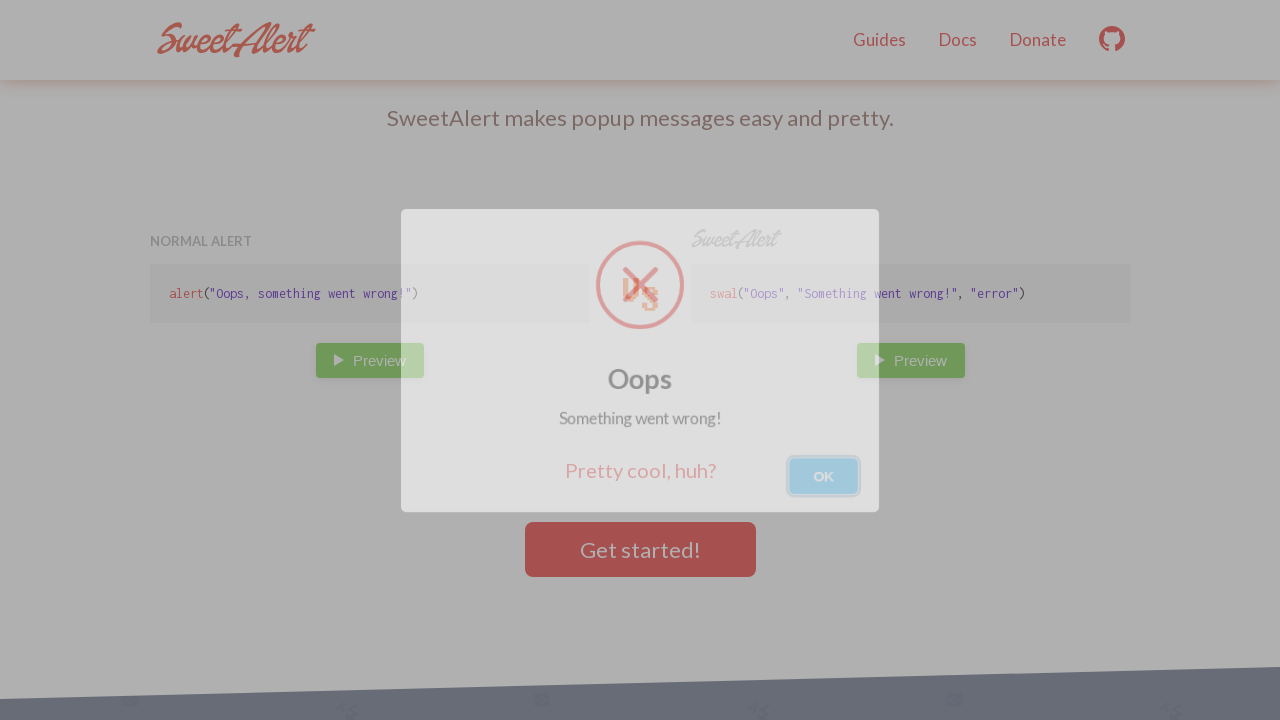

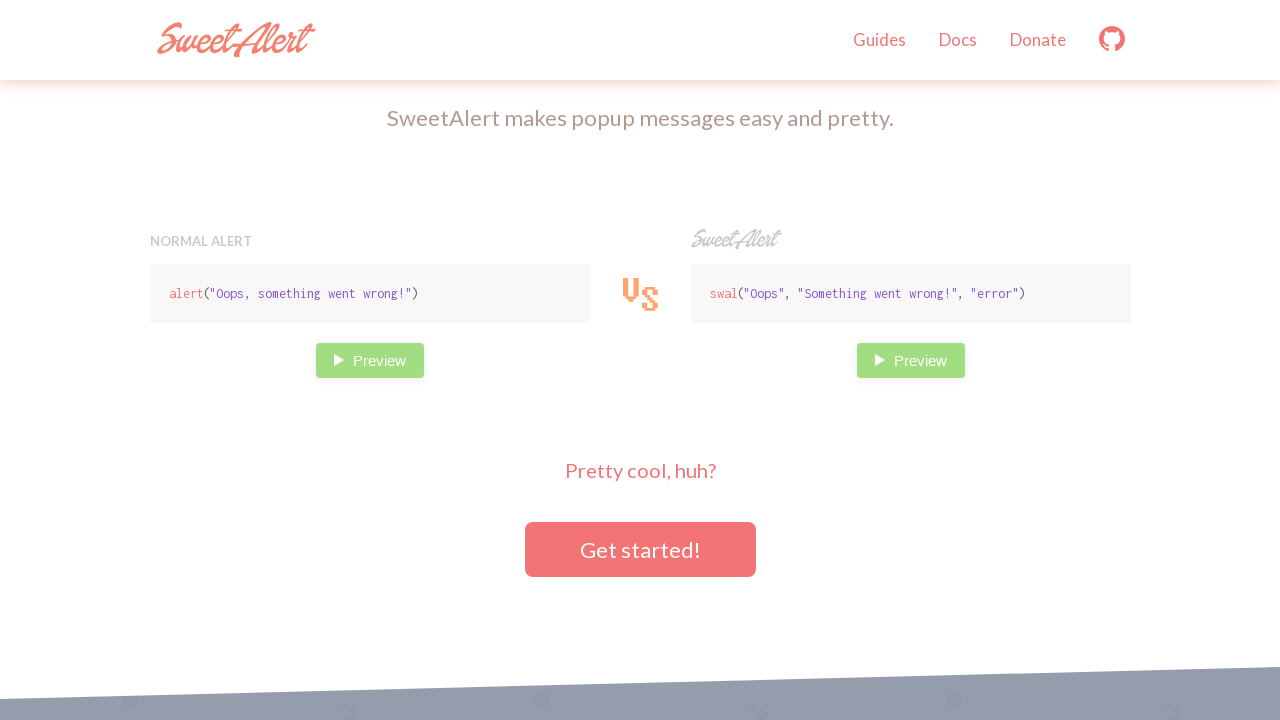